Tests the Browse Languages page and verifies the table headers are Language, Author, Date, Comments, and Rate

Starting URL: http://99-bottles-of-beer.net/lyrics.html

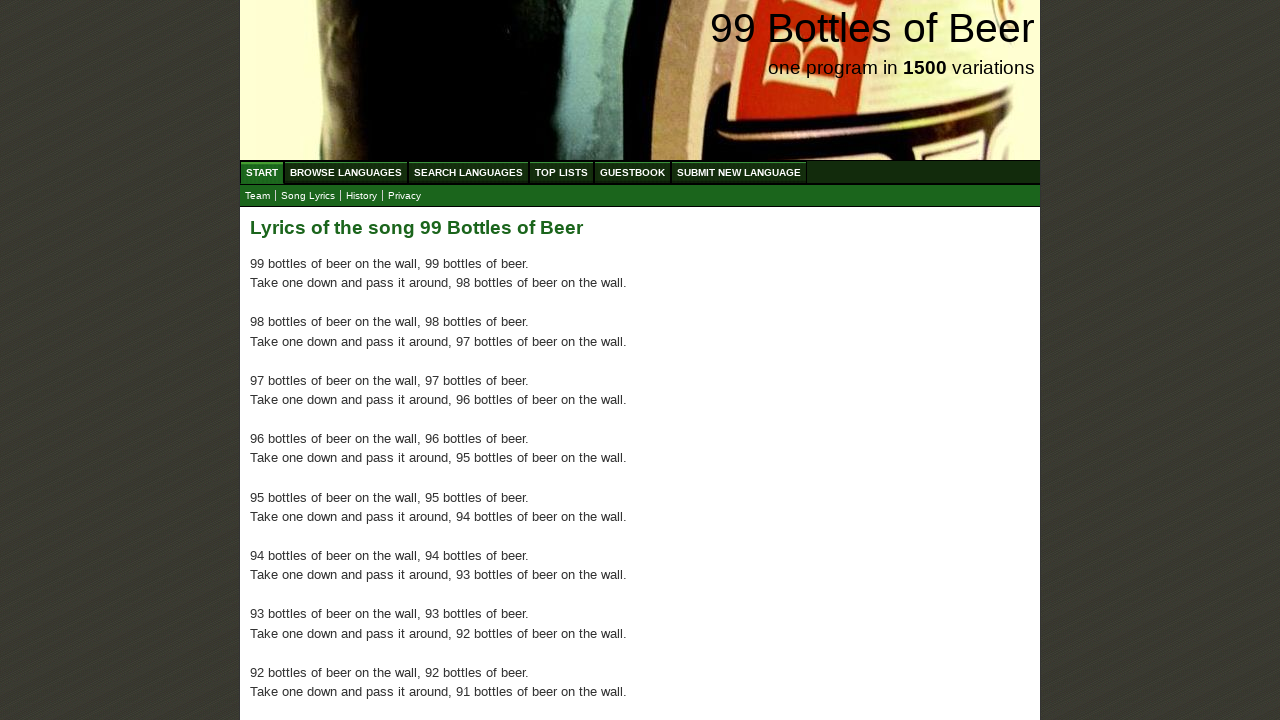

Clicked Browse Languages menu link at (346, 172) on xpath=//ul[@id='menu']/li/a[@href='/abc.html']
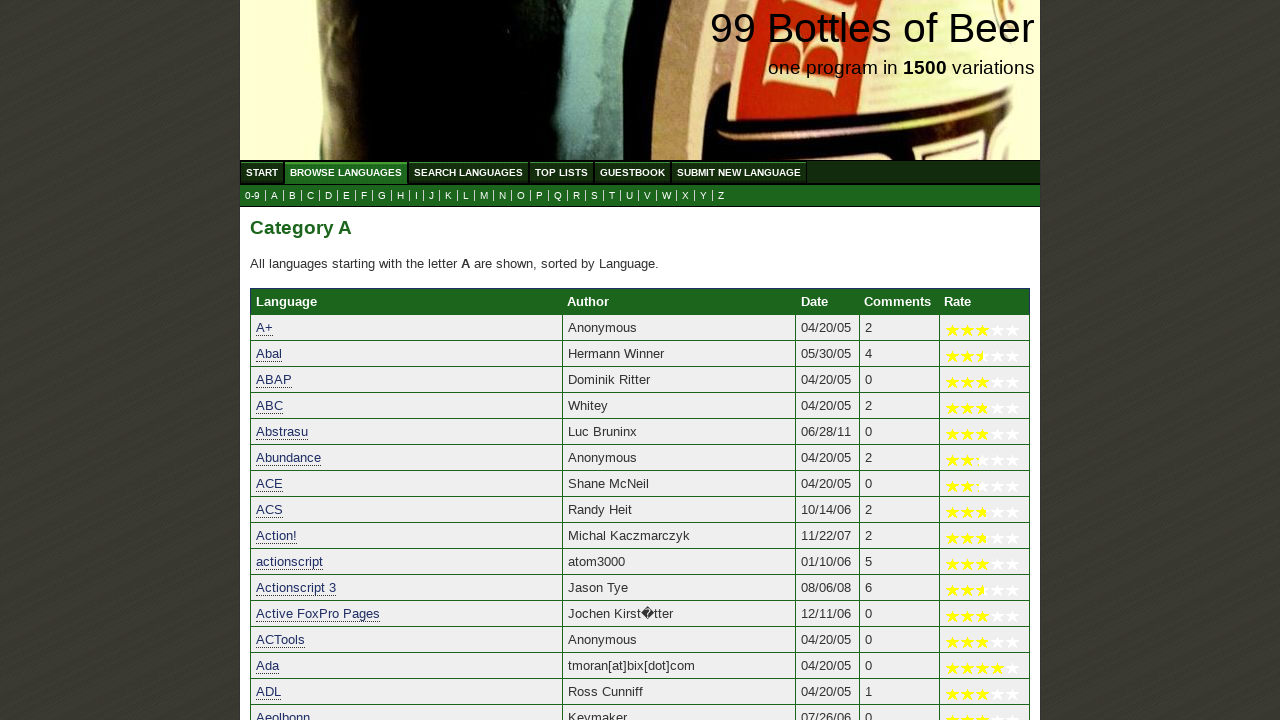

Retrieved table header 'Language' at position 1
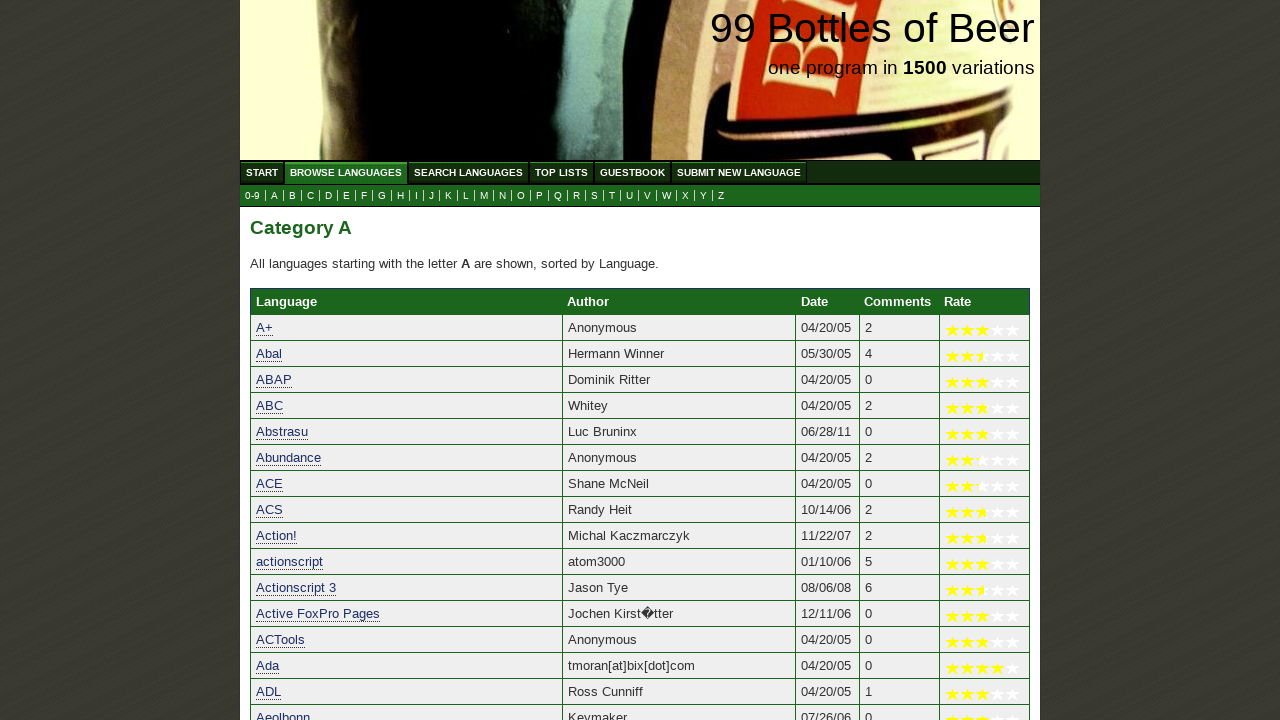

Verified table header 'Language' matches expected value
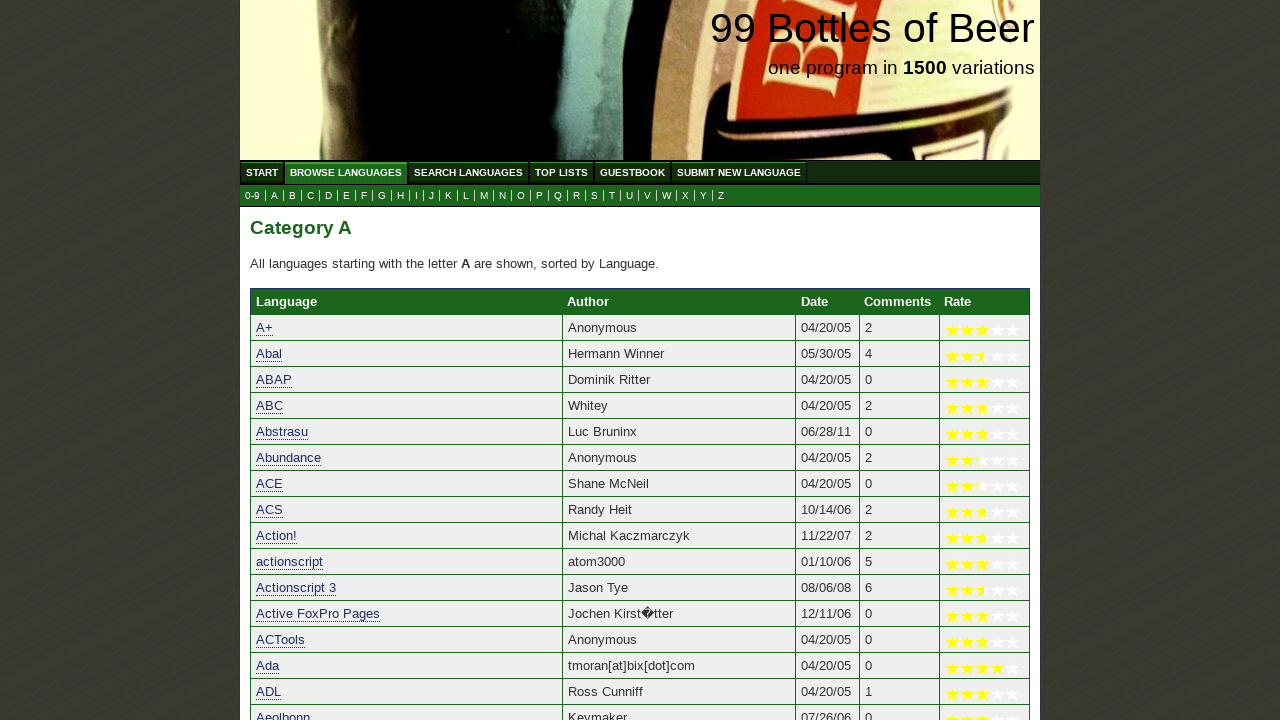

Retrieved table header 'Author' at position 2
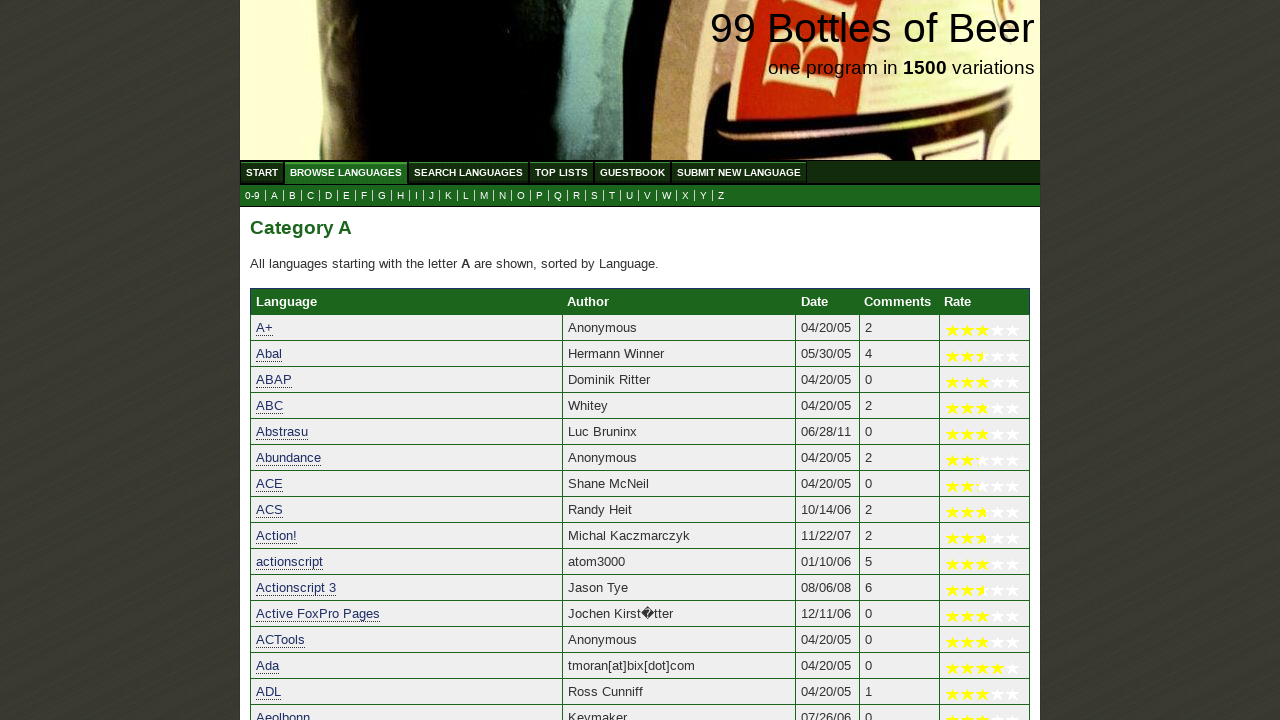

Verified table header 'Author' matches expected value
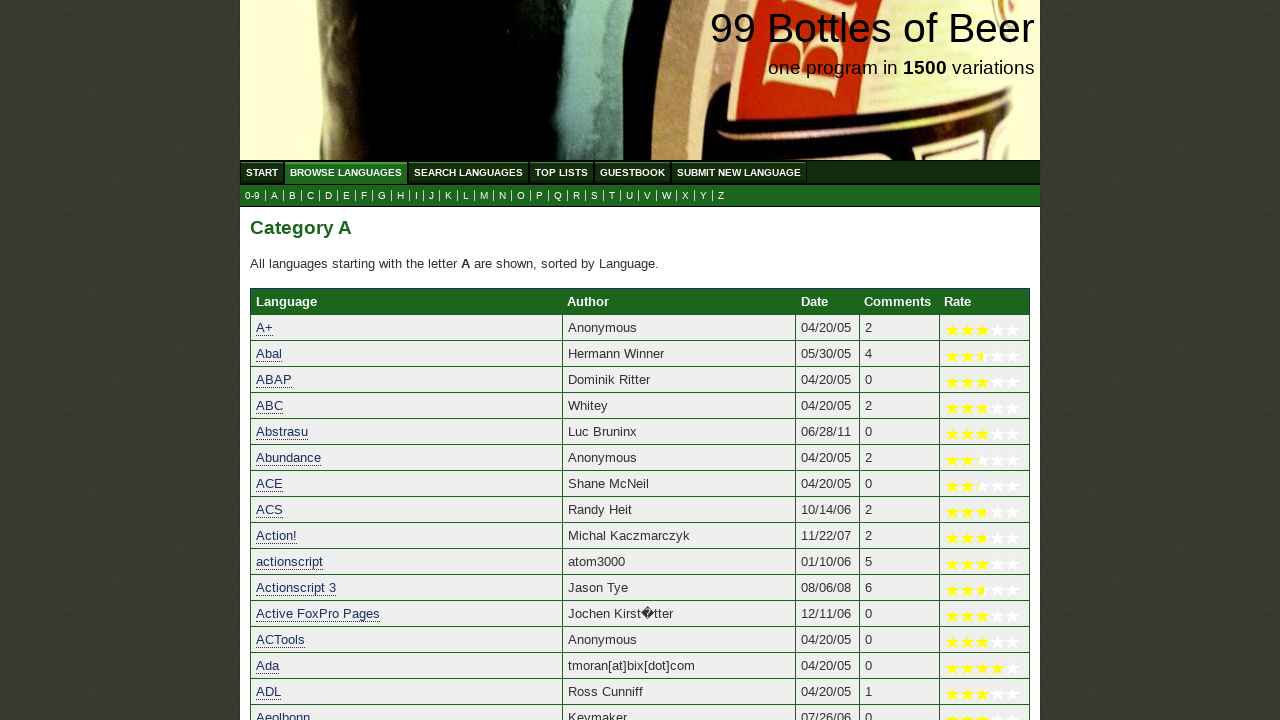

Retrieved table header 'Date' at position 3
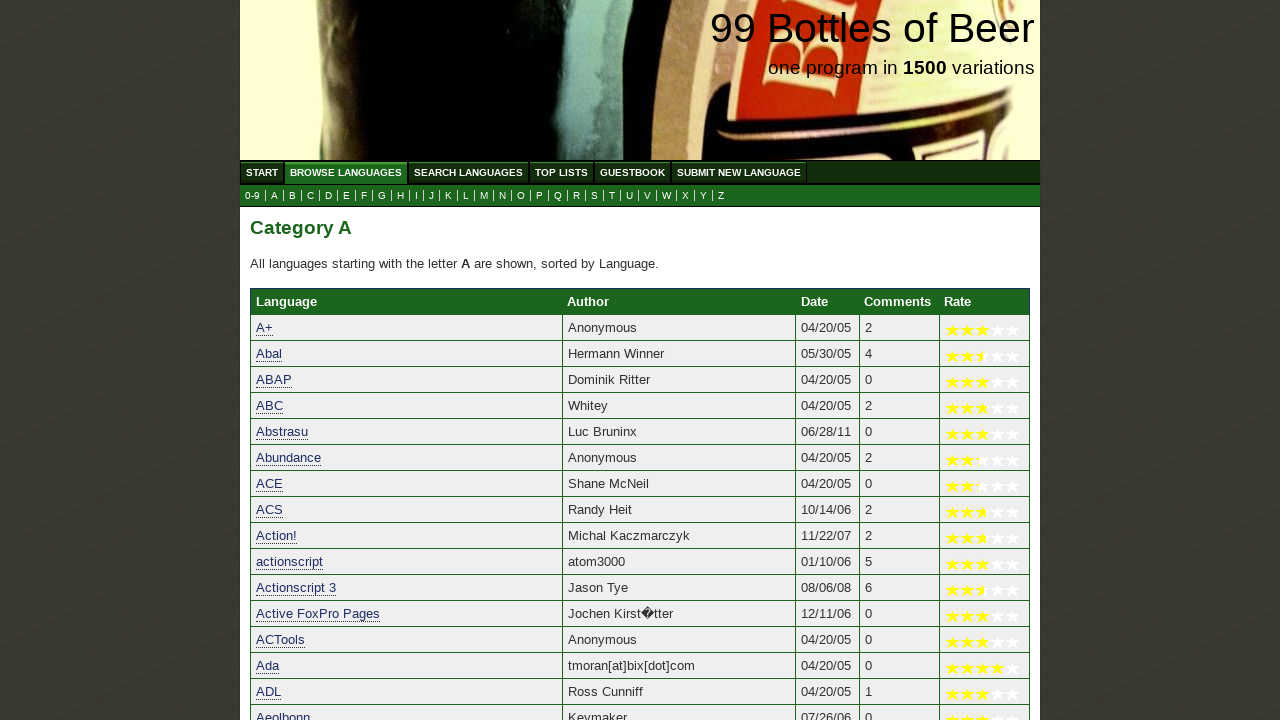

Verified table header 'Date' matches expected value
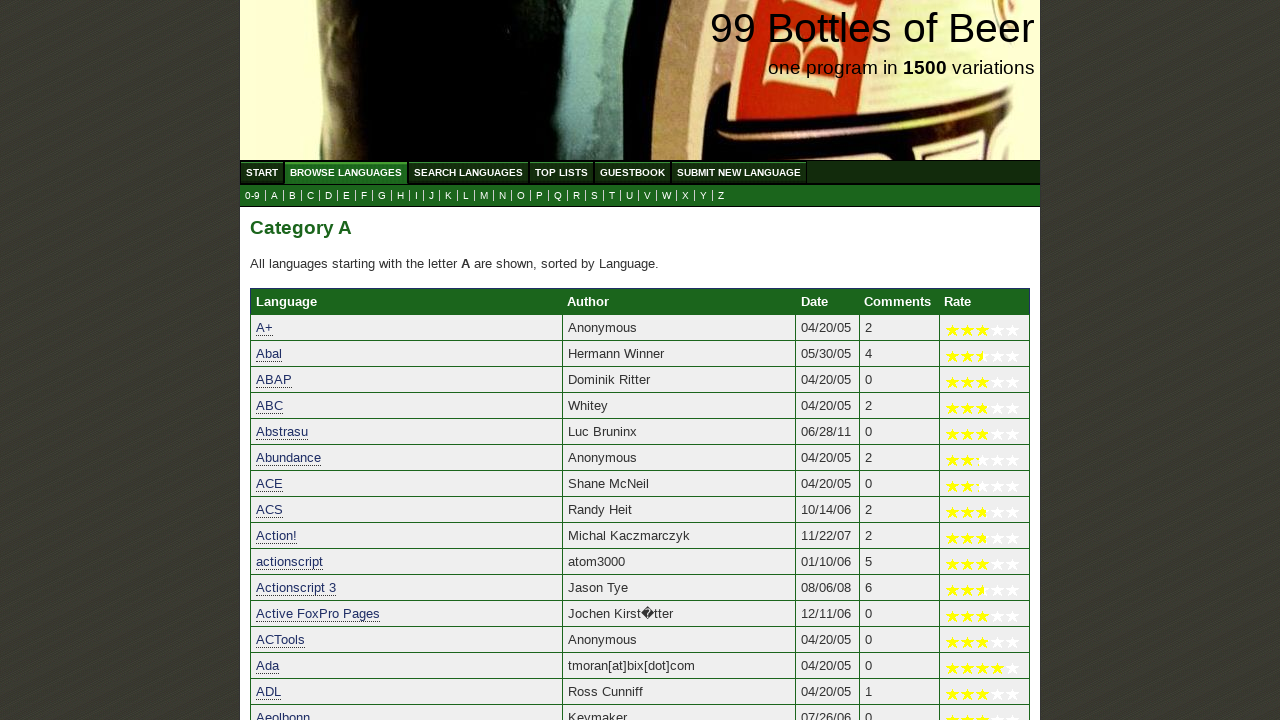

Retrieved table header 'Comments' at position 4
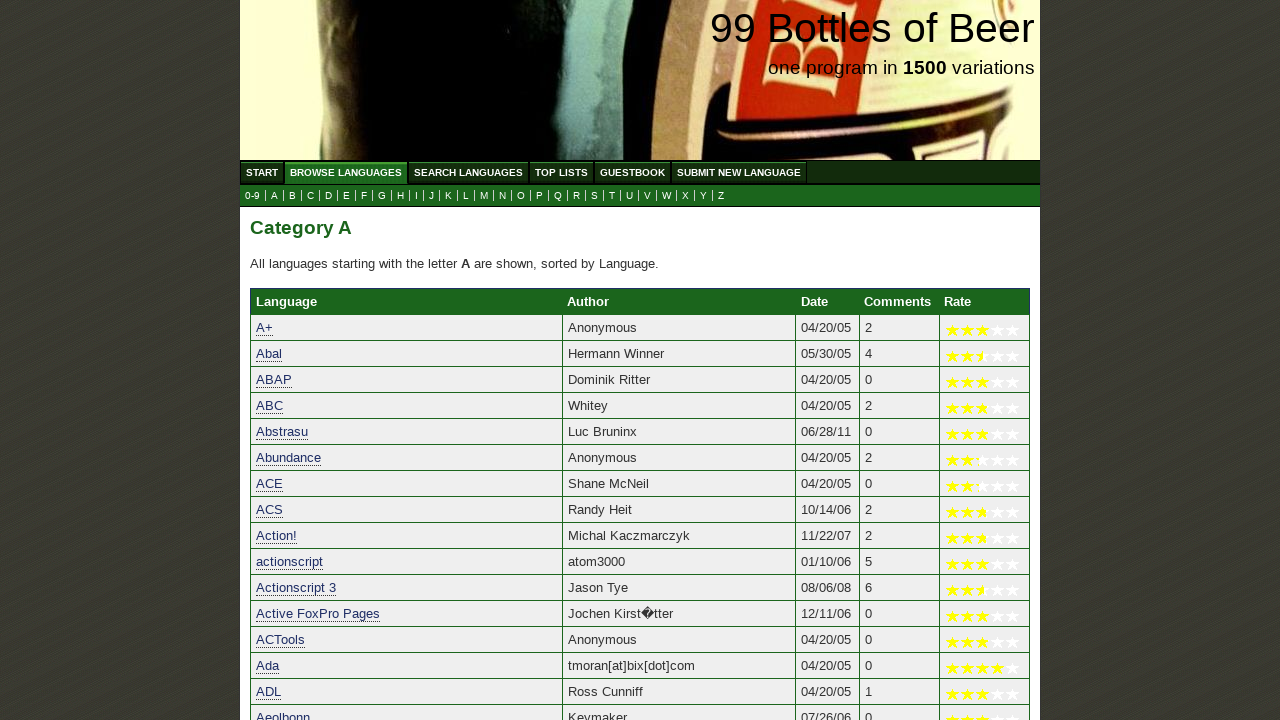

Verified table header 'Comments' matches expected value
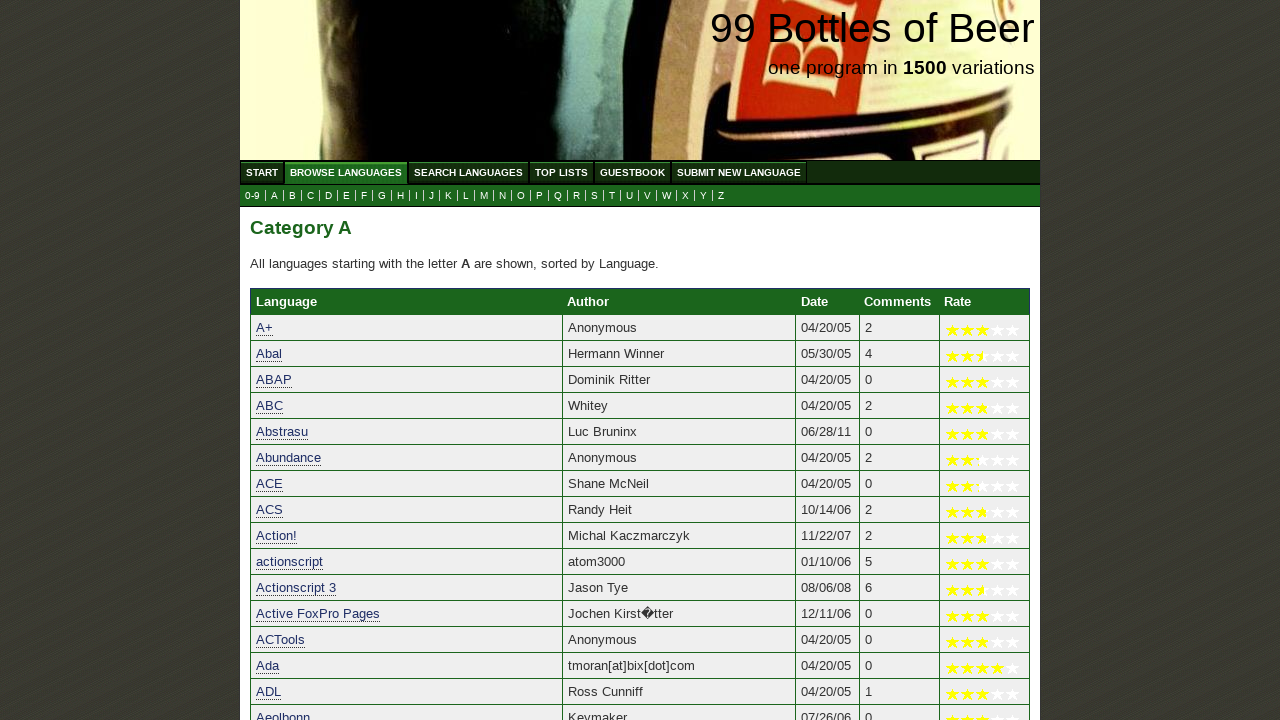

Retrieved table header 'Rate' at position 5
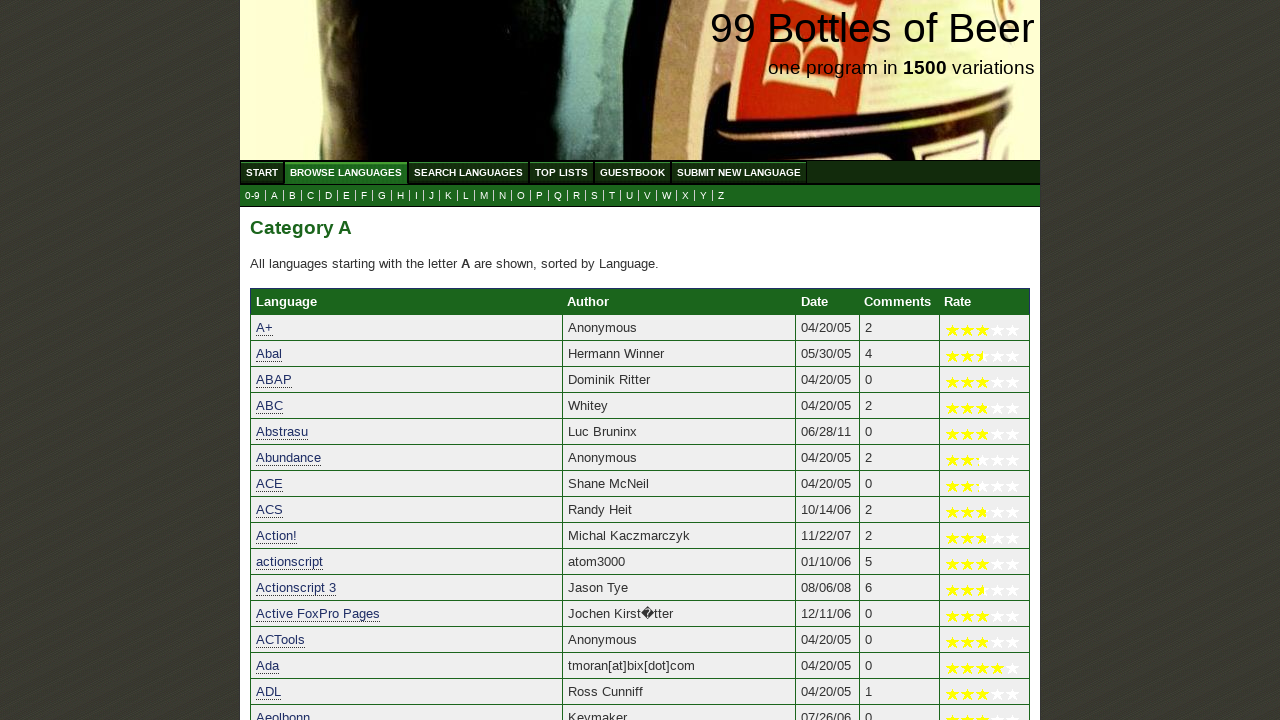

Verified table header 'Rate' matches expected value
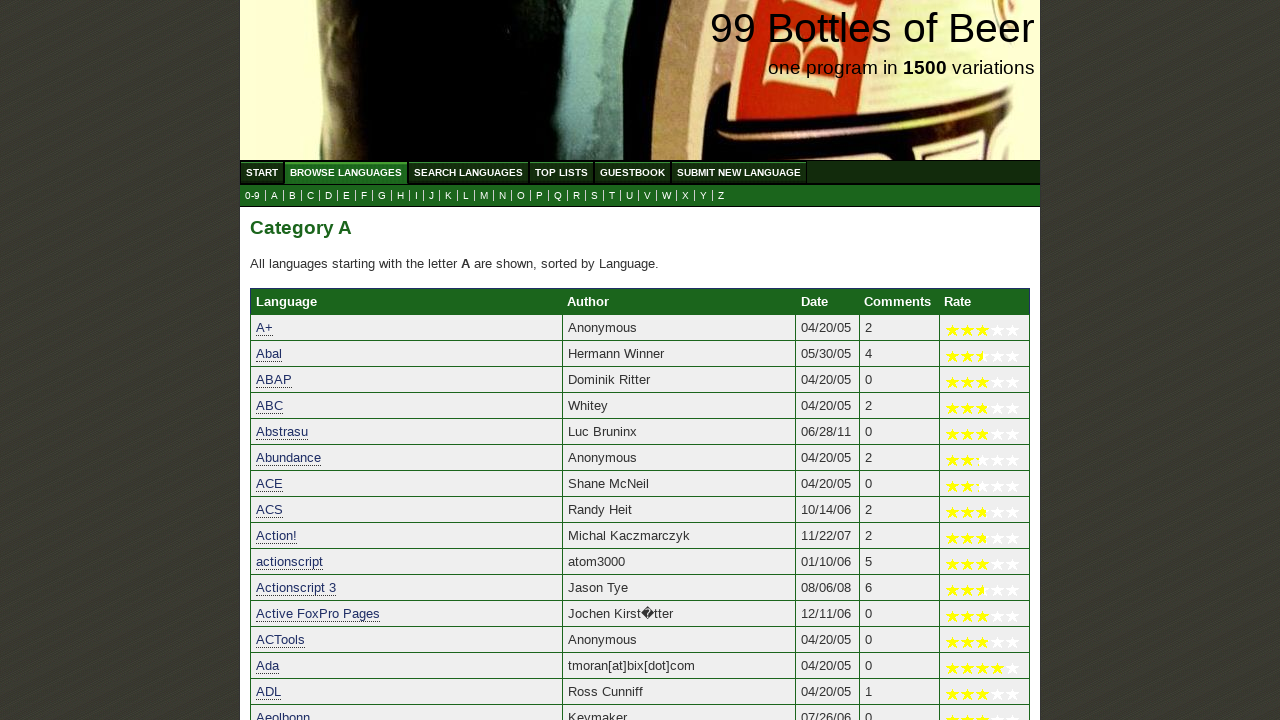

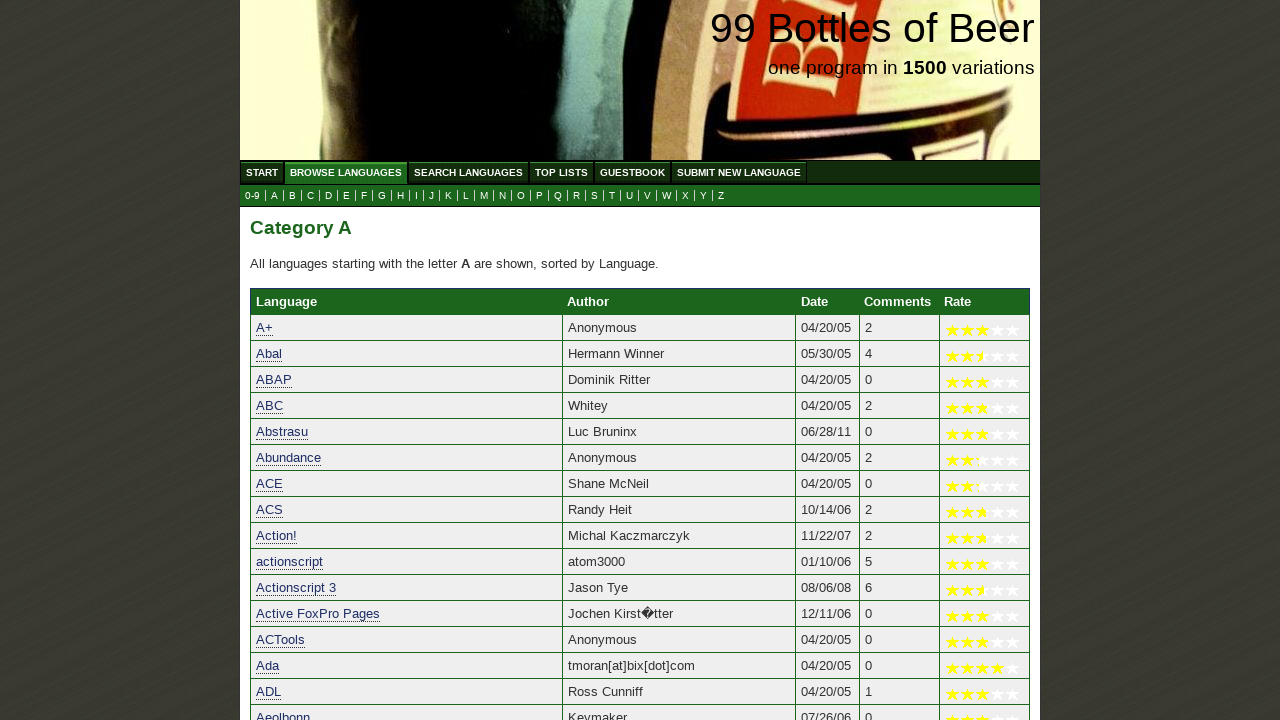